Tests jQuery UI tooltip functionality by hovering over an age input field within an iframe

Starting URL: https://jqueryui.com/tooltip/

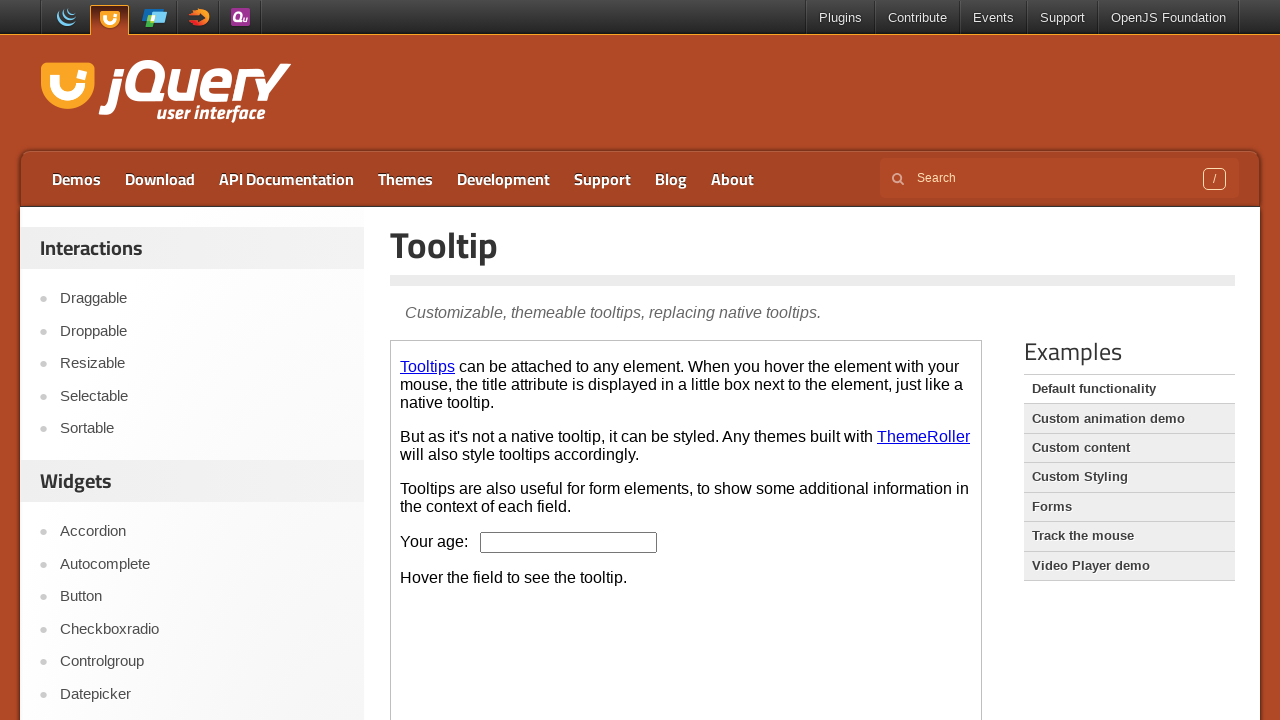

Located the demo frame containing jQuery UI tooltip
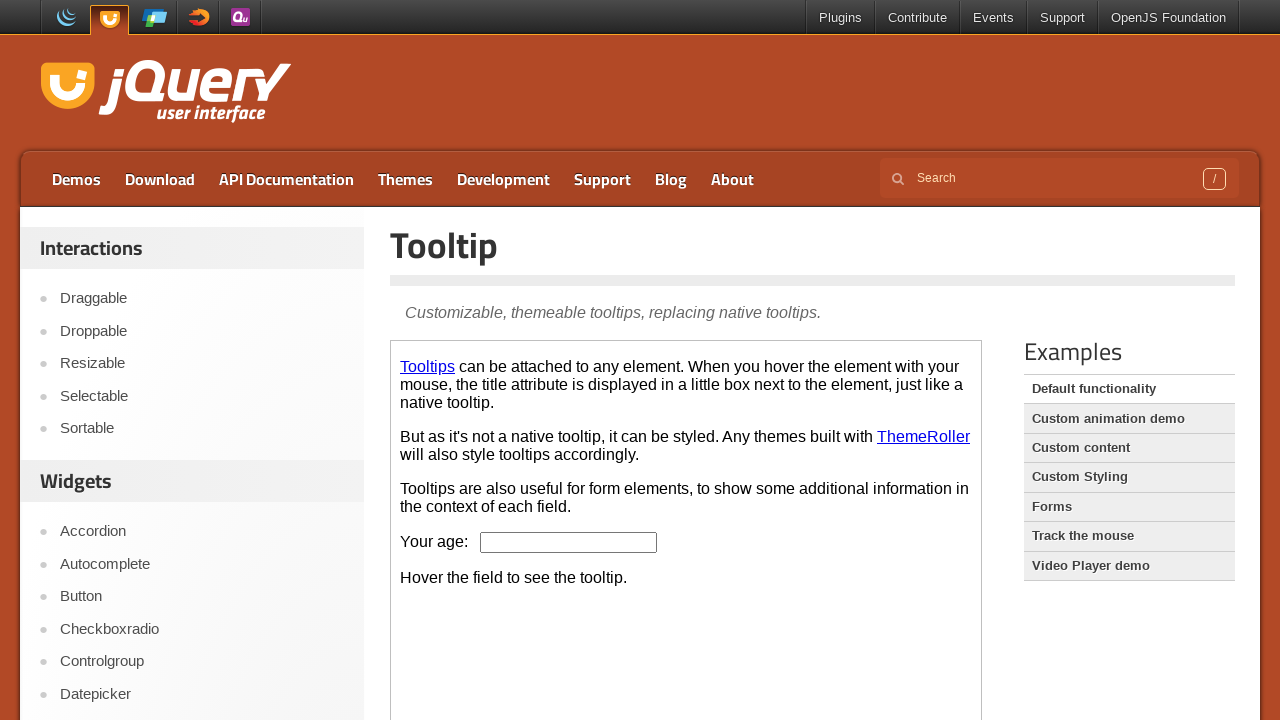

Hovered over age input field to trigger tooltip at (569, 542) on .demo-frame >> internal:control=enter-frame >> #age
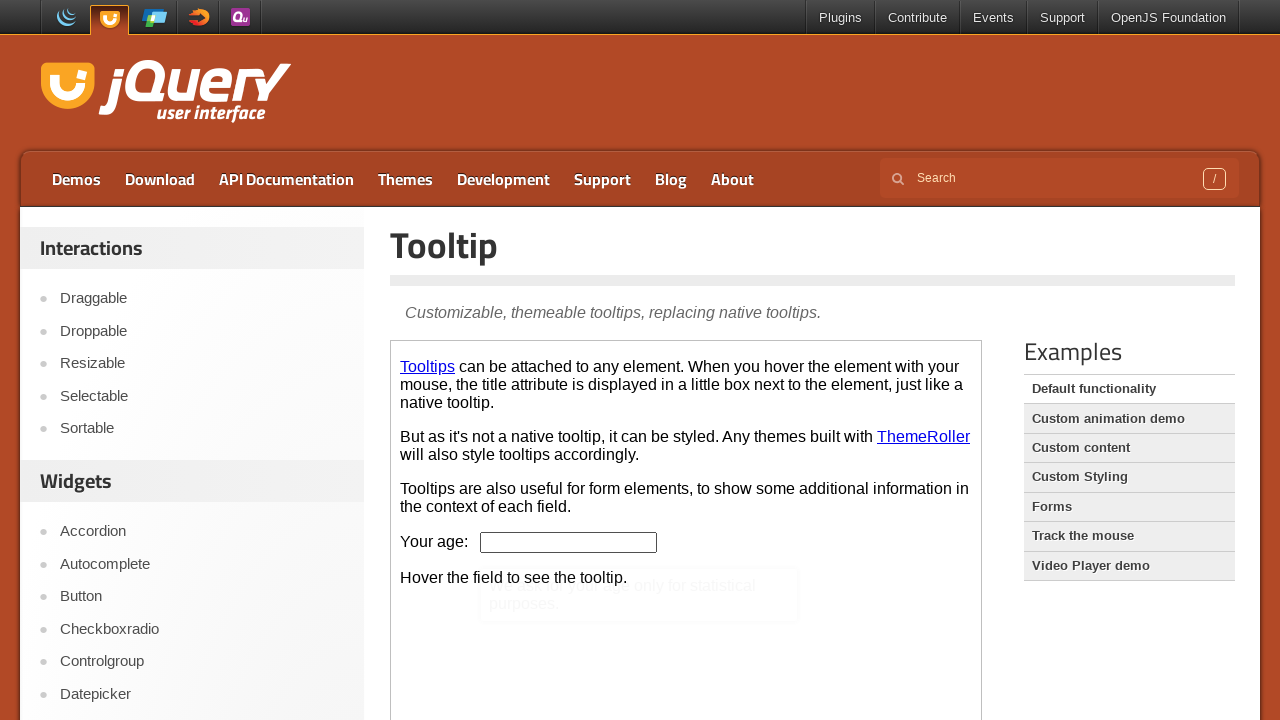

Located the tooltip element
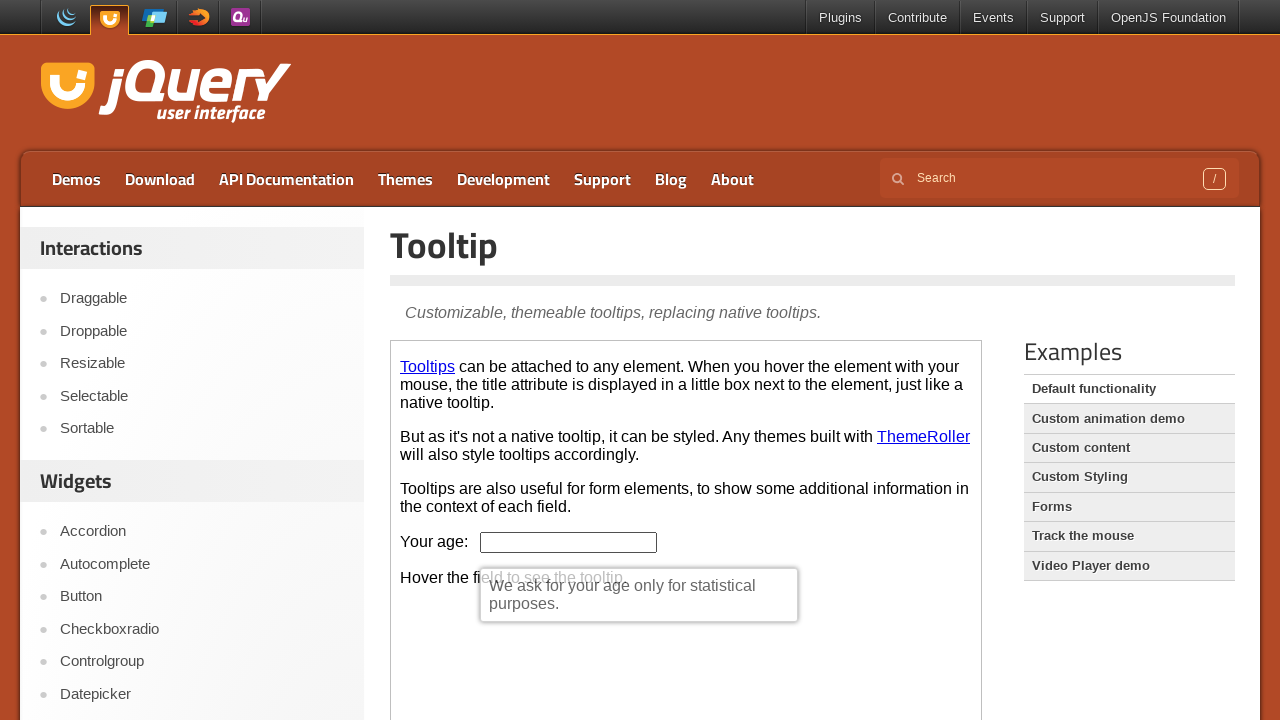

Retrieved tooltip text content
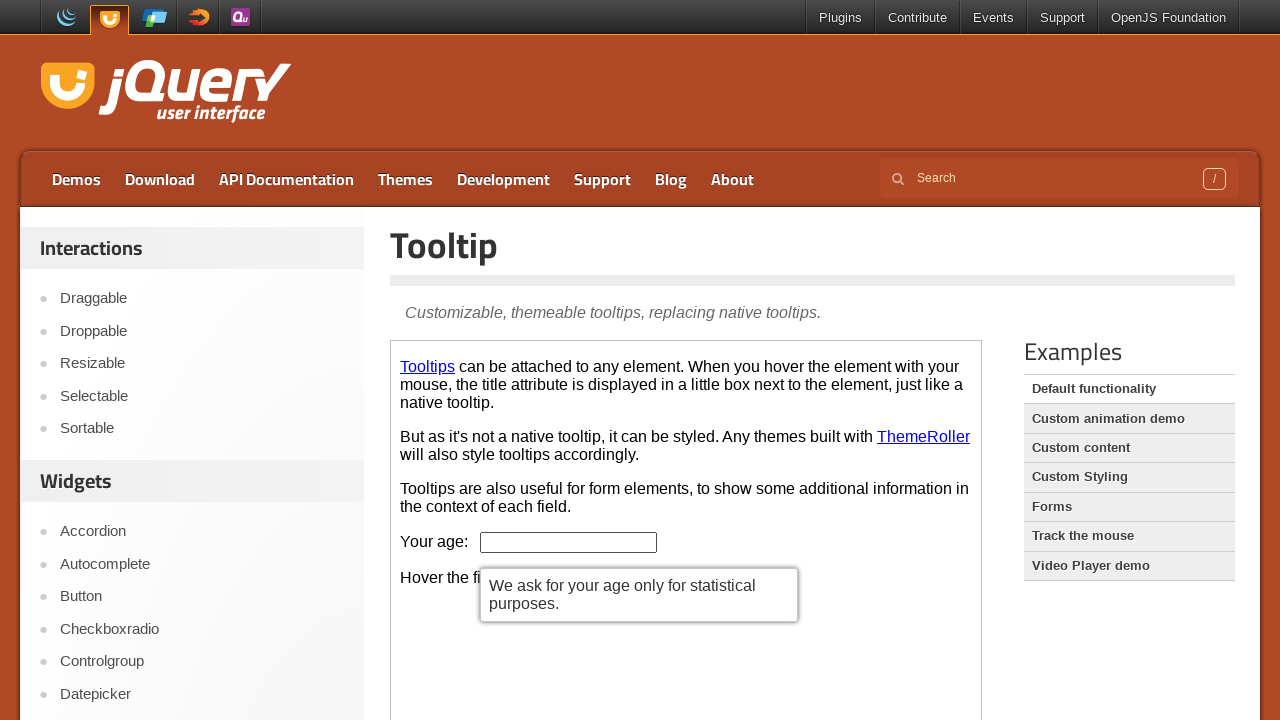

Verified tooltip displays correct text: 'We ask for your age only for statistical purposes.'
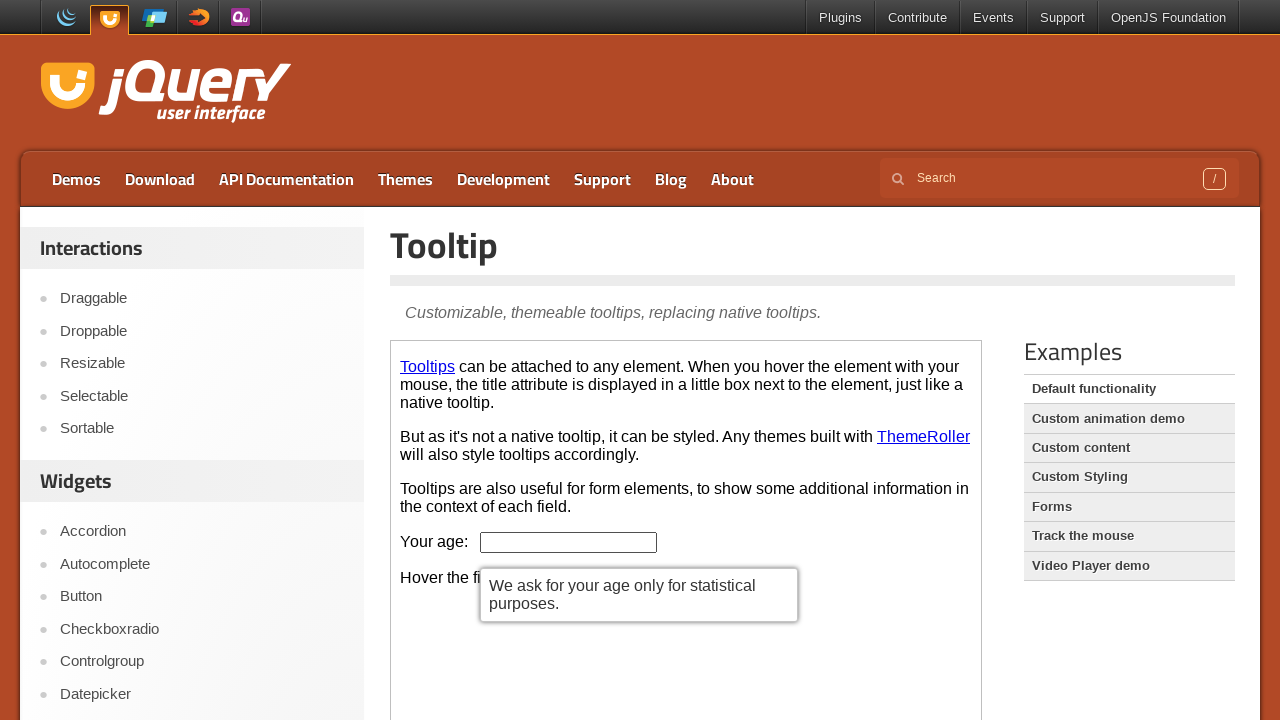

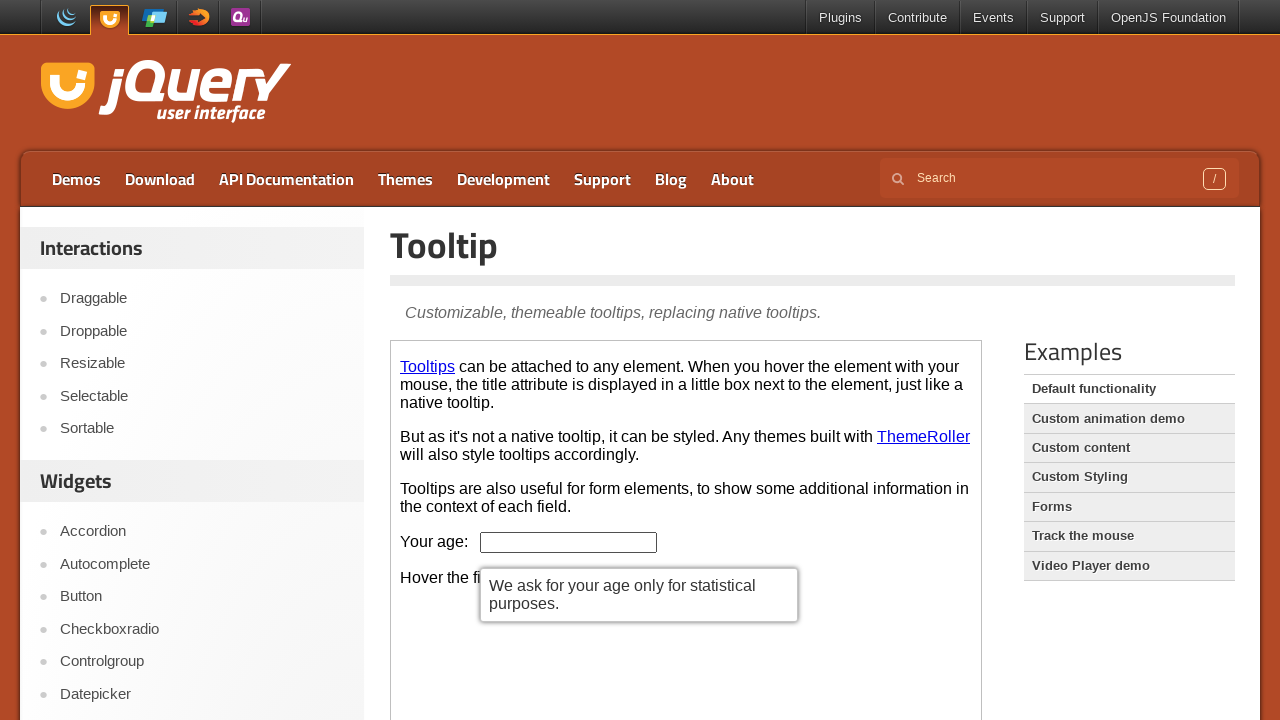